Navigates to a page, finds and clicks a link with mathematically calculated text (85397), then fills out a registration form with first name, last name, city, and country fields, and submits it.

Starting URL: http://suninjuly.github.io/find_link_text

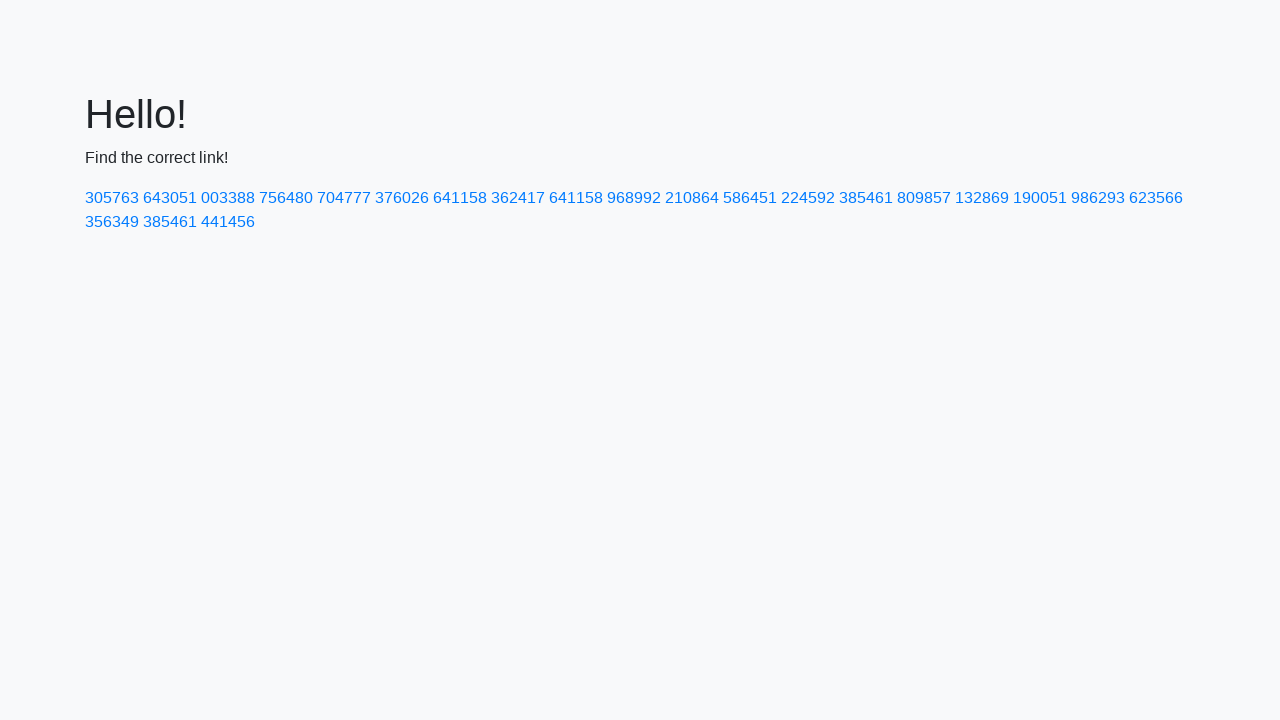

Clicked link with mathematically calculated text '224592' at (808, 198) on a:text-is('224592')
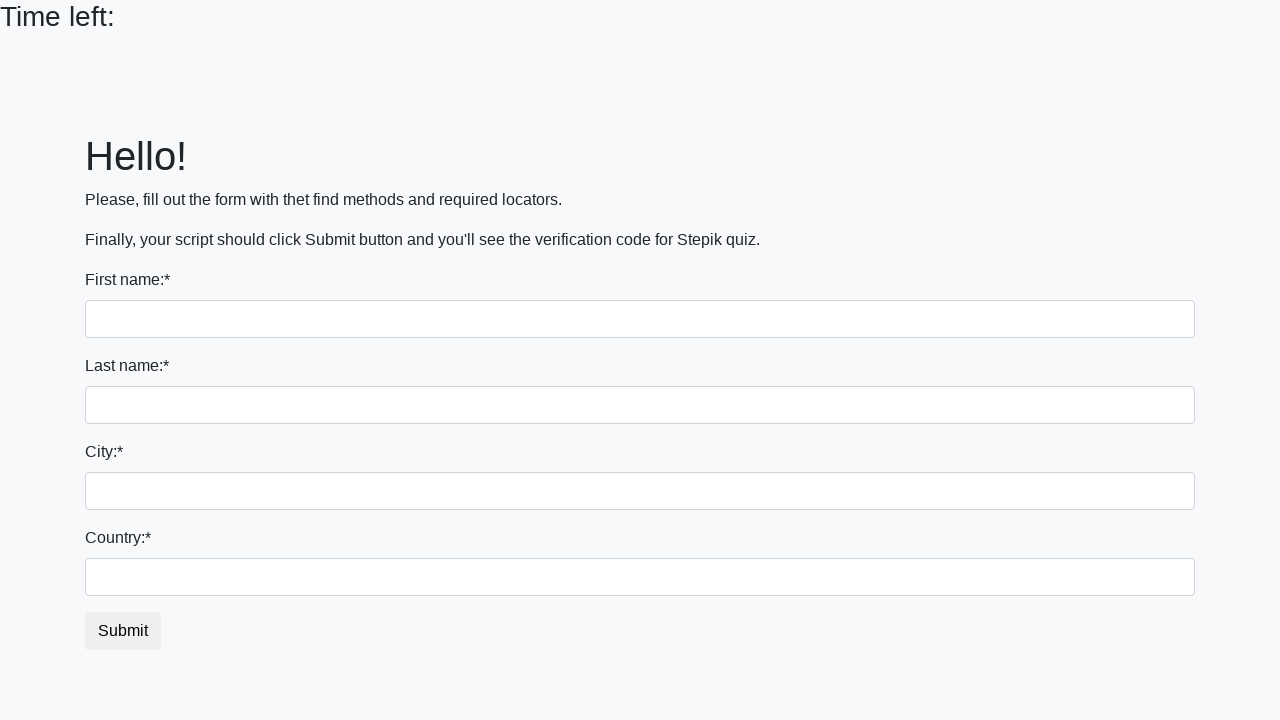

Filled first name field with 'Ivan' on input
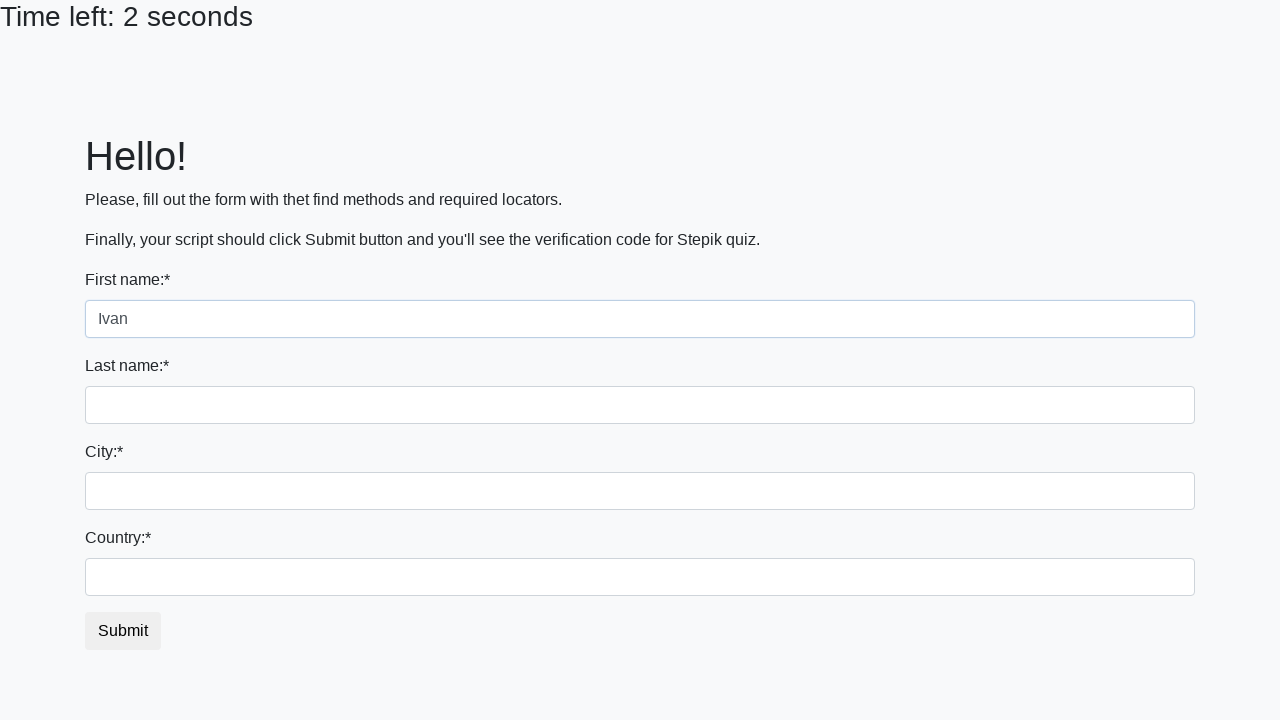

Filled last name field with 'Petrov' on input[name='last_name']
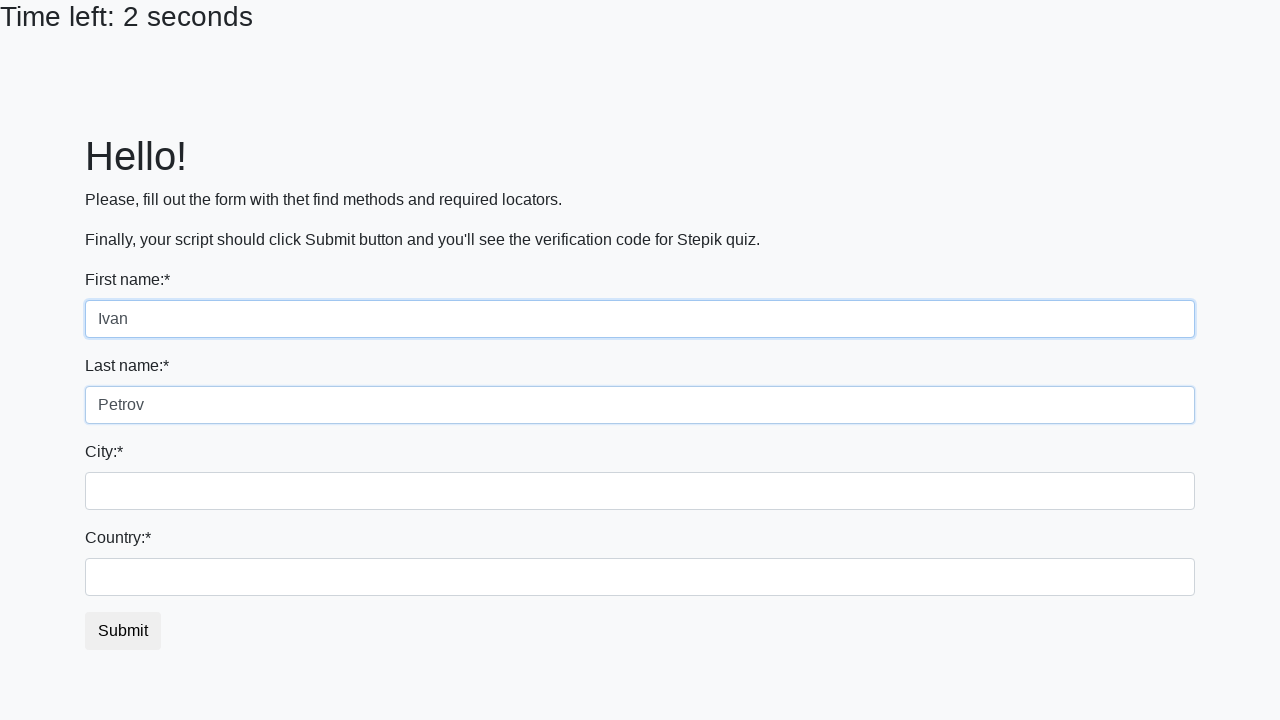

Filled city field with 'Smolensk' on .city
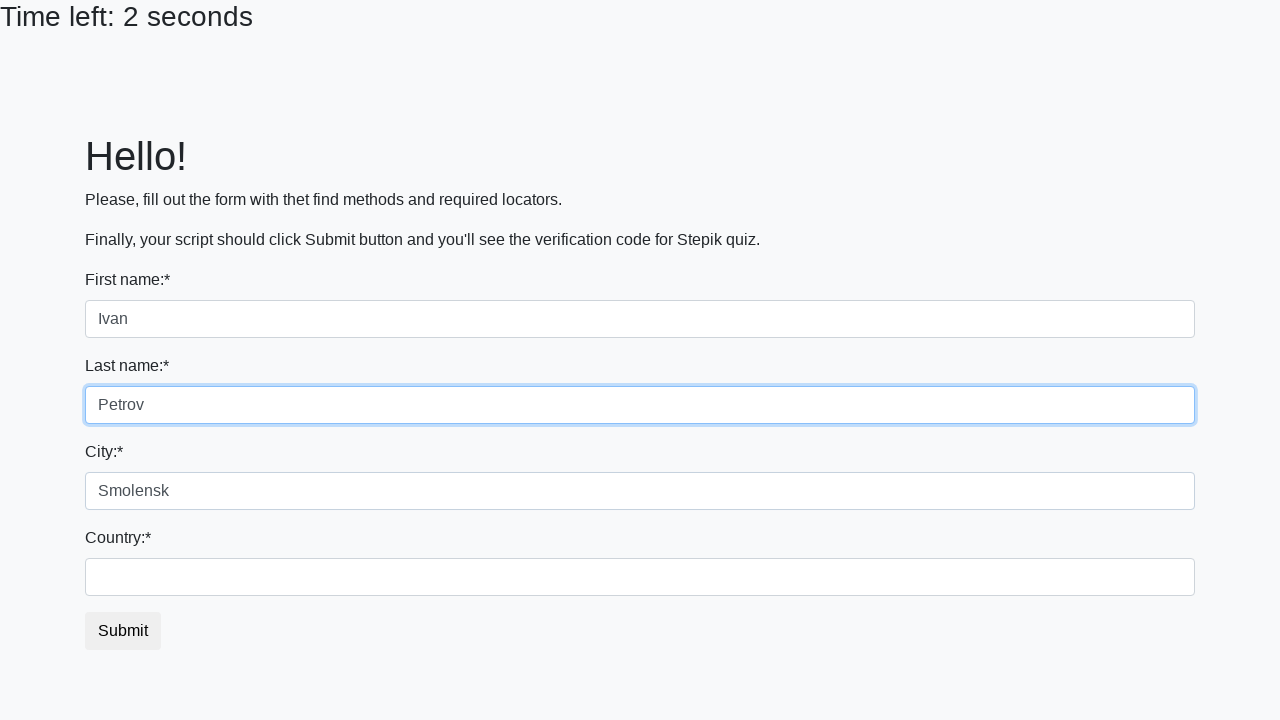

Filled country field with 'Russia' on #country
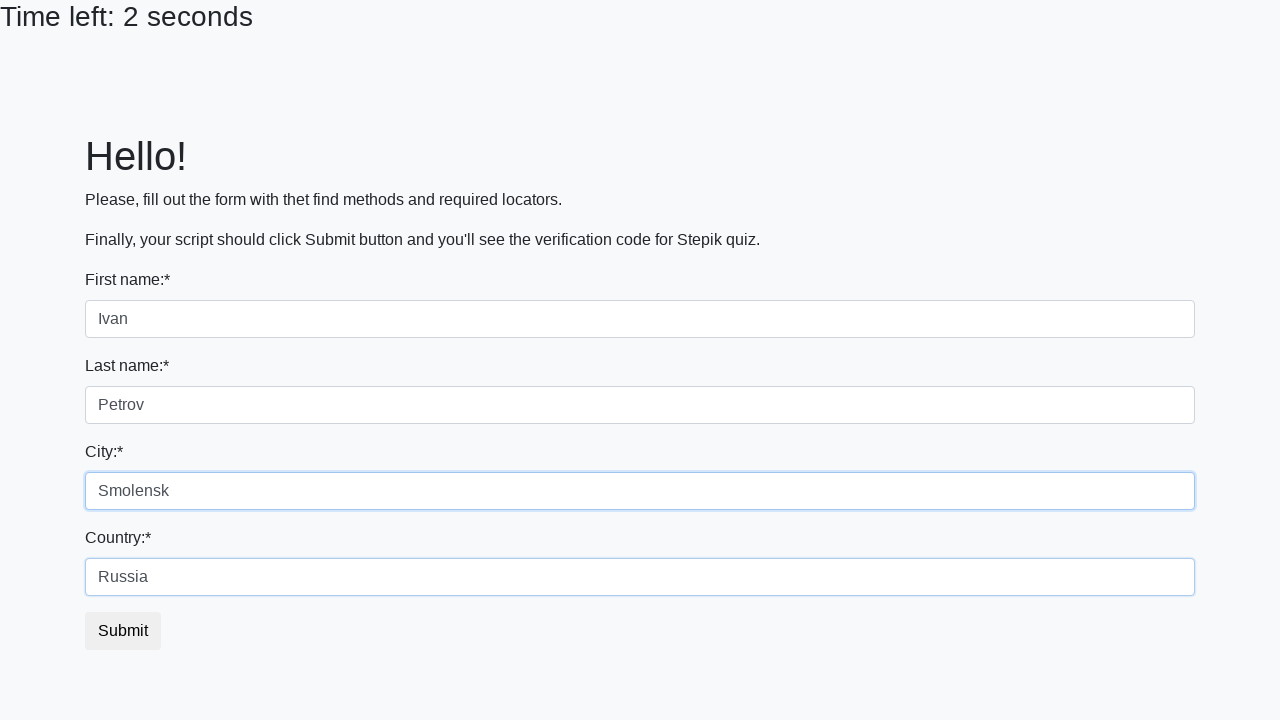

Clicked submit button to submit registration form at (123, 631) on button.btn
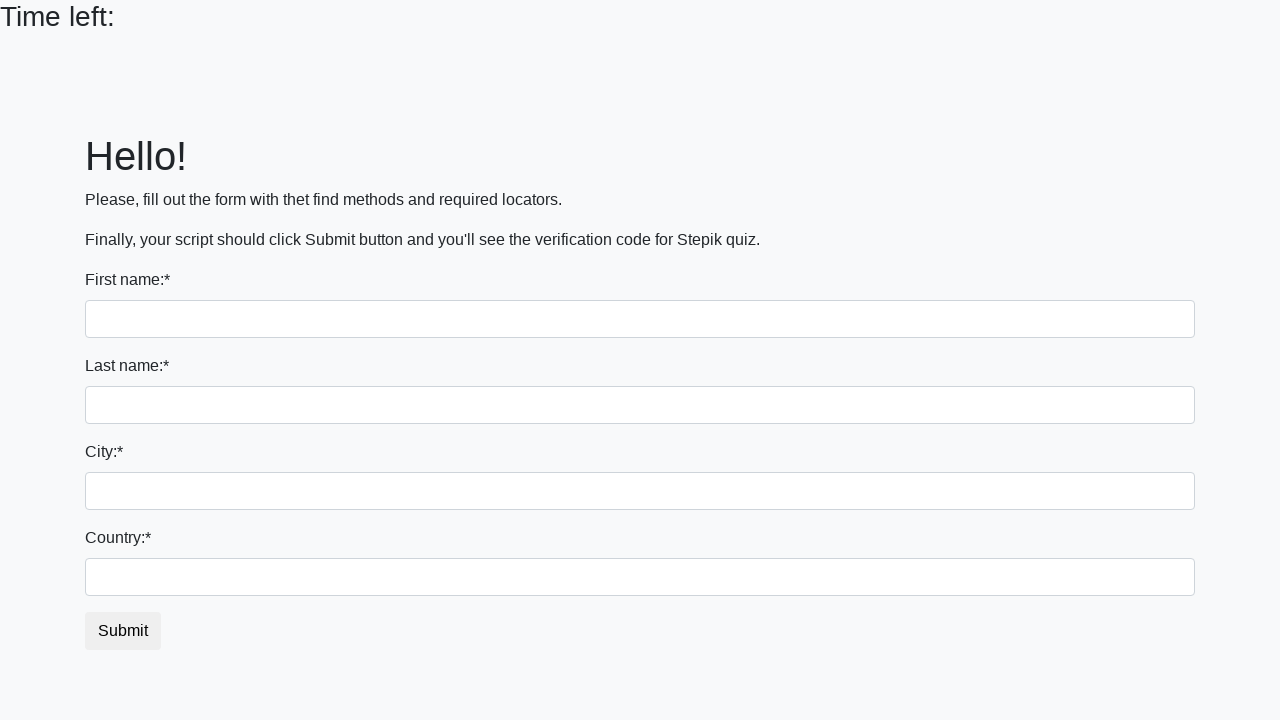

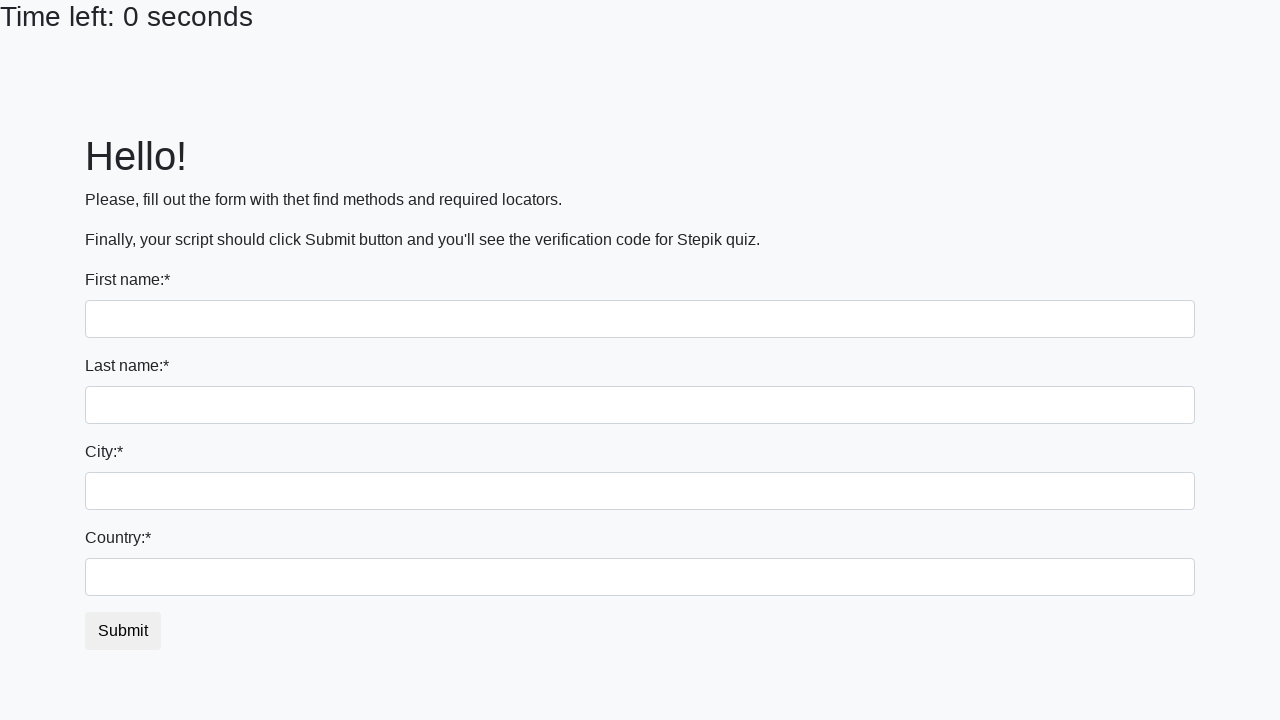